Tests modal dialog interaction by opening a modal and then closing it via the close button

Starting URL: https://formy-project.herokuapp.com/modal

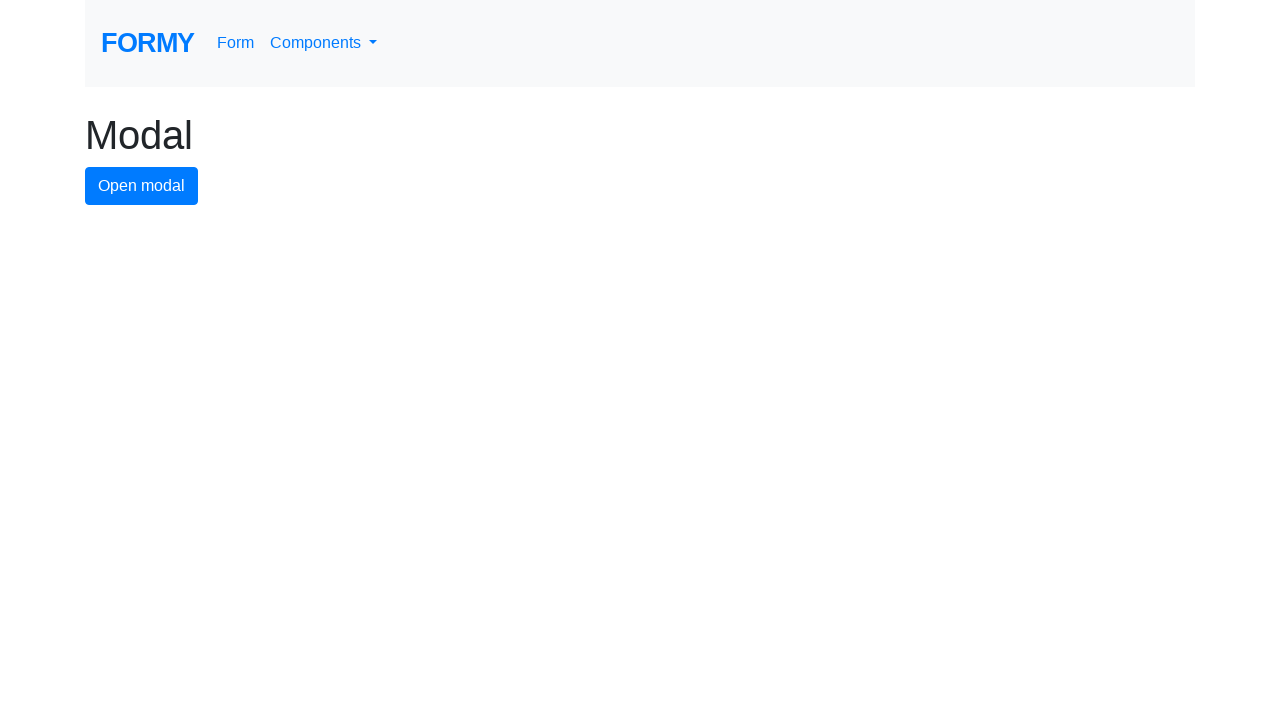

Clicked modal button to open the modal dialog at (142, 186) on #modal-button
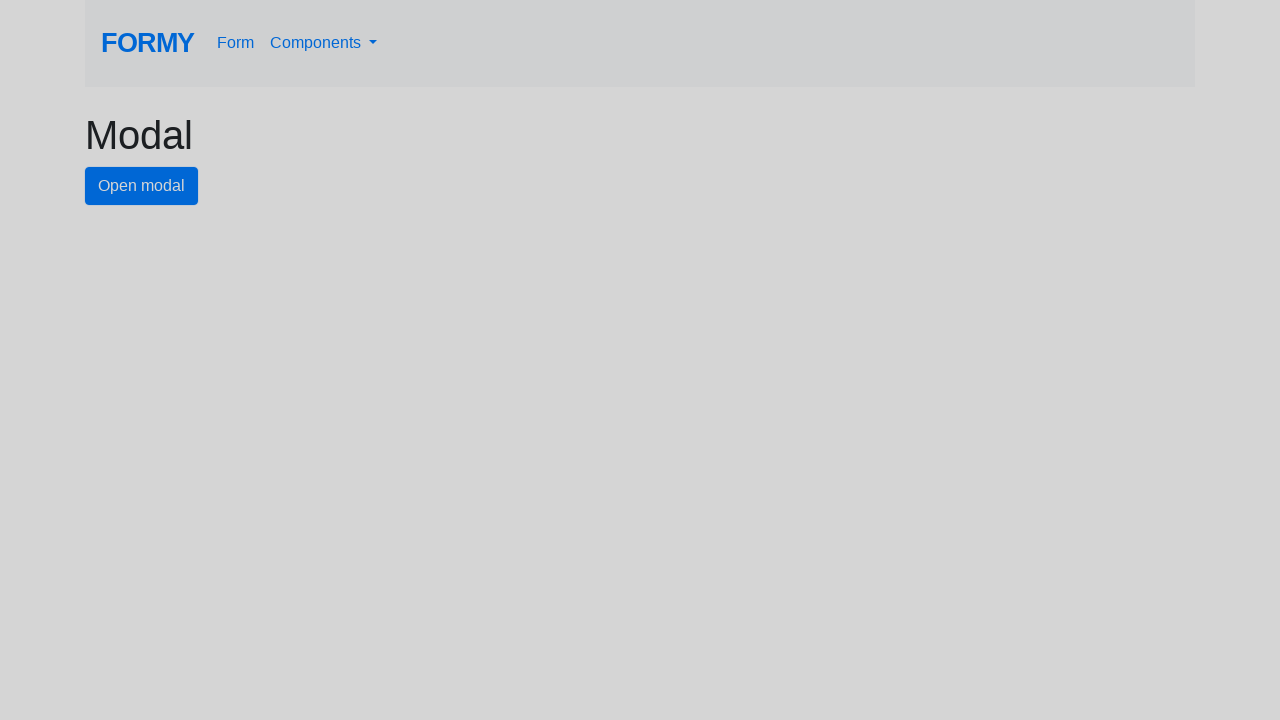

Modal dialog appeared with close button visible
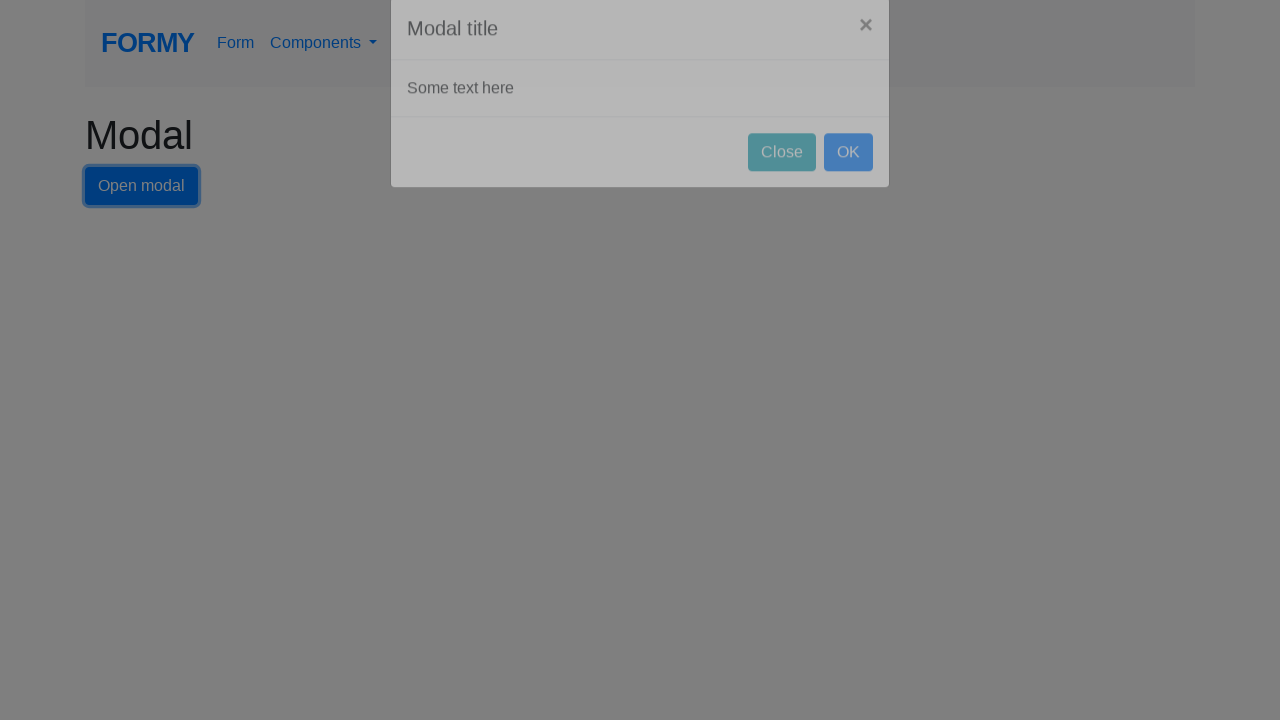

Clicked close button to close the modal dialog at (782, 184) on #close-button
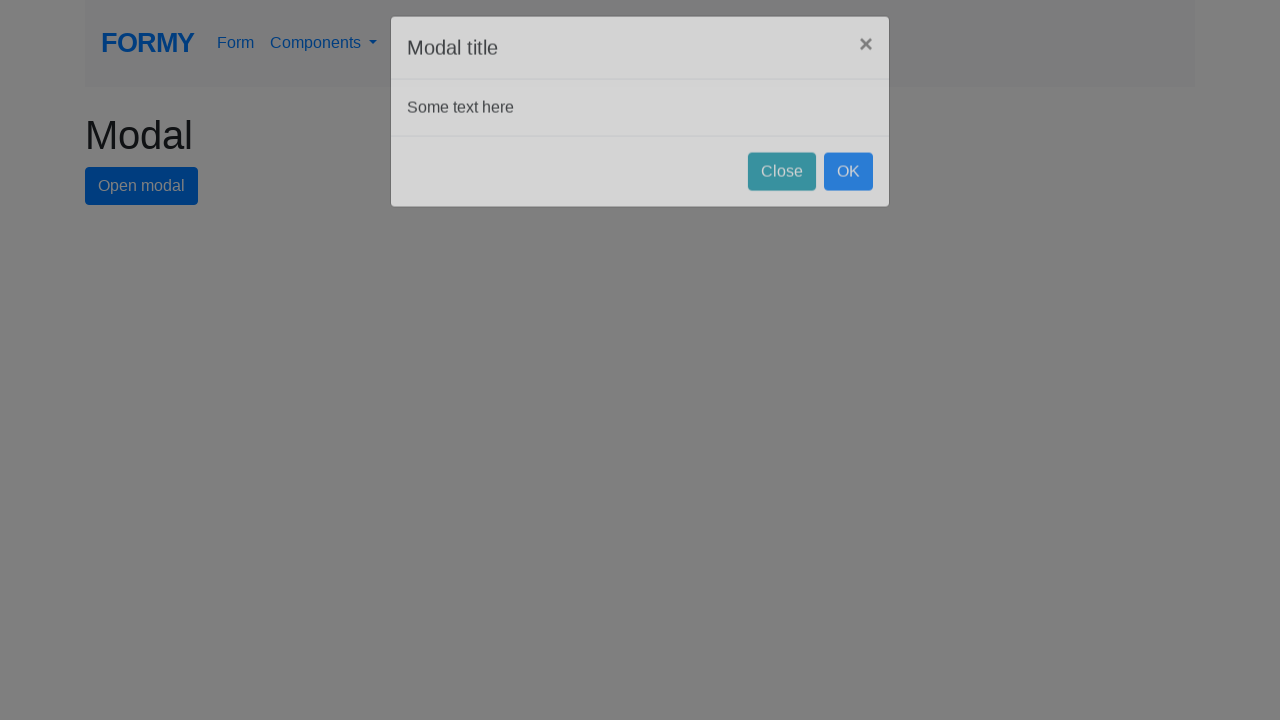

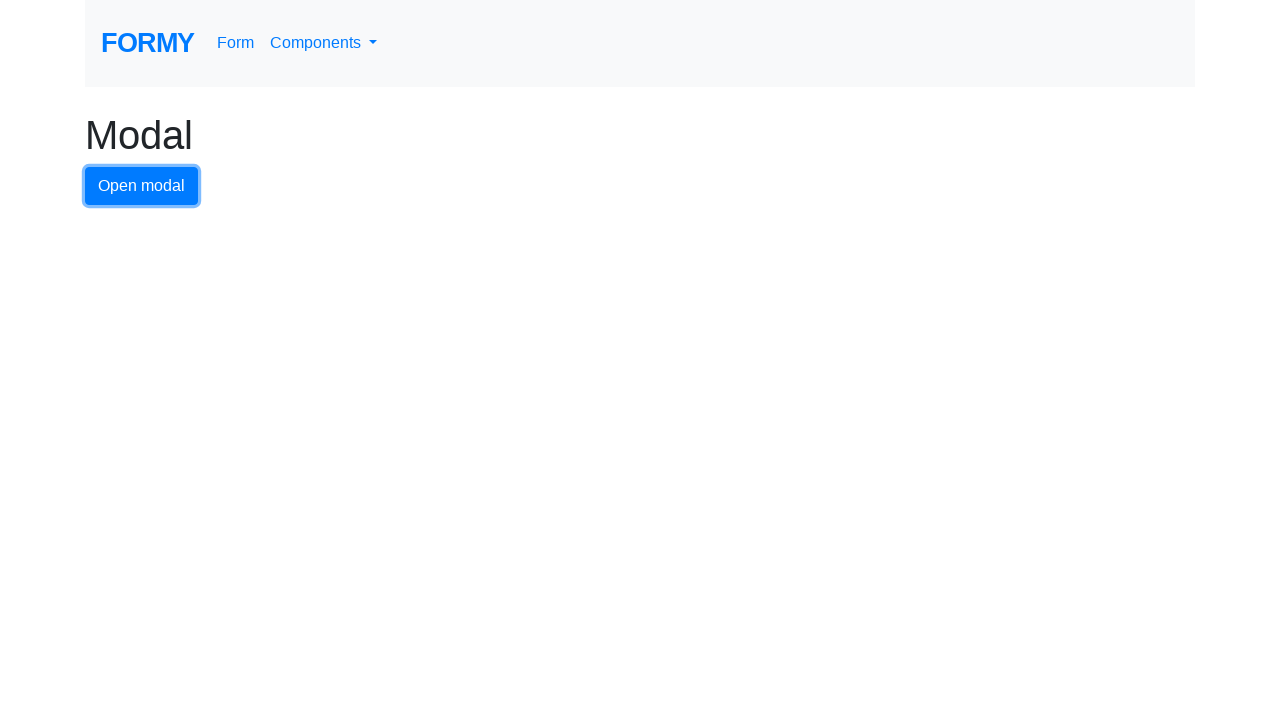